Navigates to a form page and identifies which checkboxes are checked or unchecked by iterating through all checkboxes on the page

Starting URL: https://echoecho.com/htmlforms09.htm

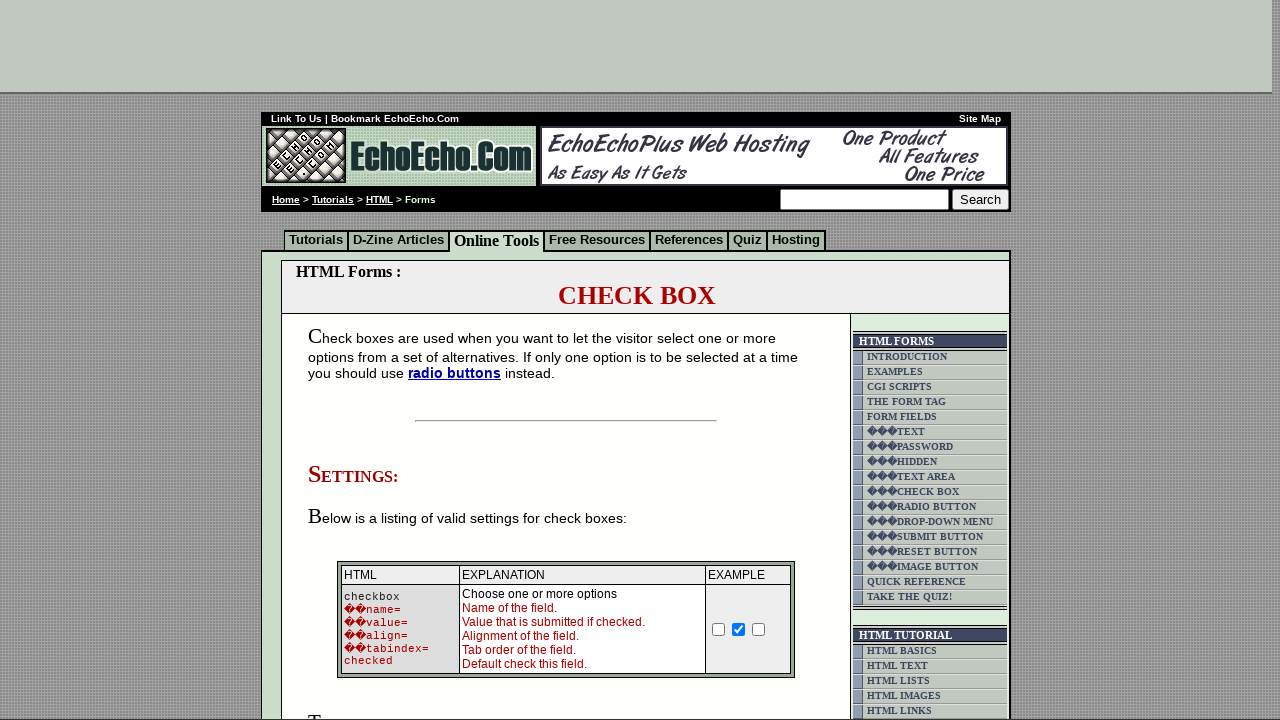

Navigated to form page at https://echoecho.com/htmlforms09.htm
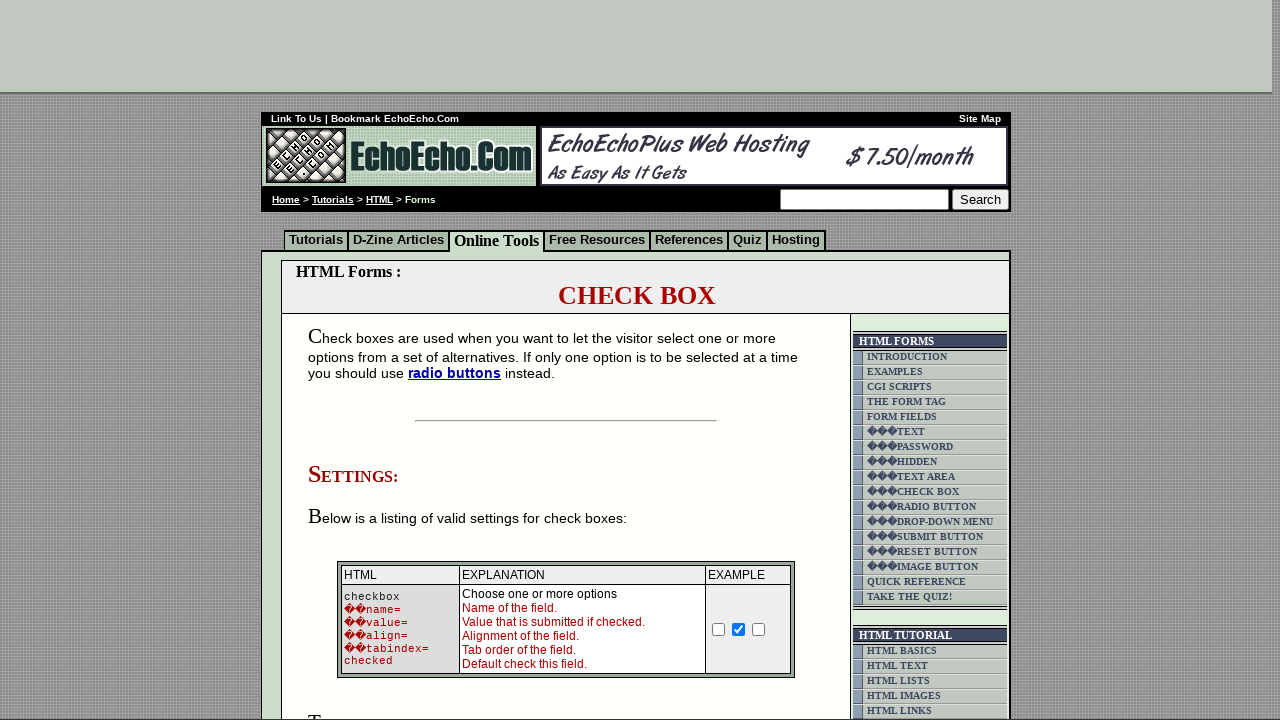

Located all checkboxes on the page
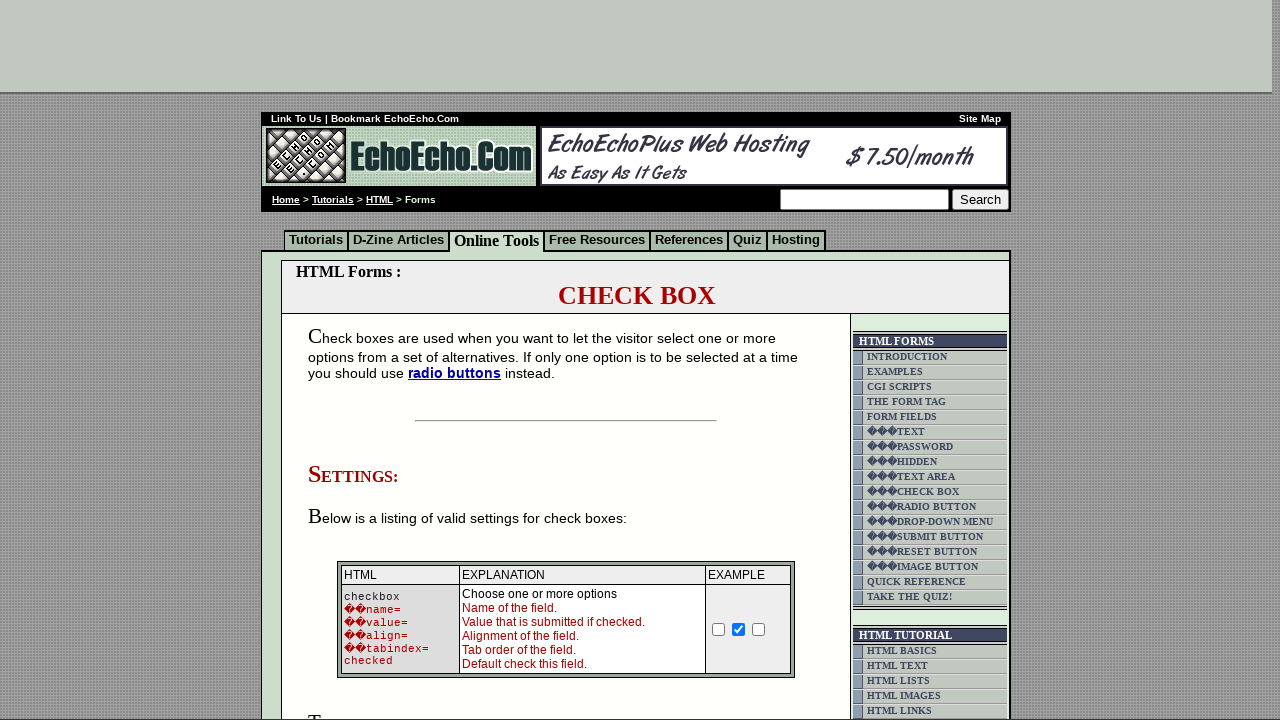

Identified unchecked checkbox: Milk
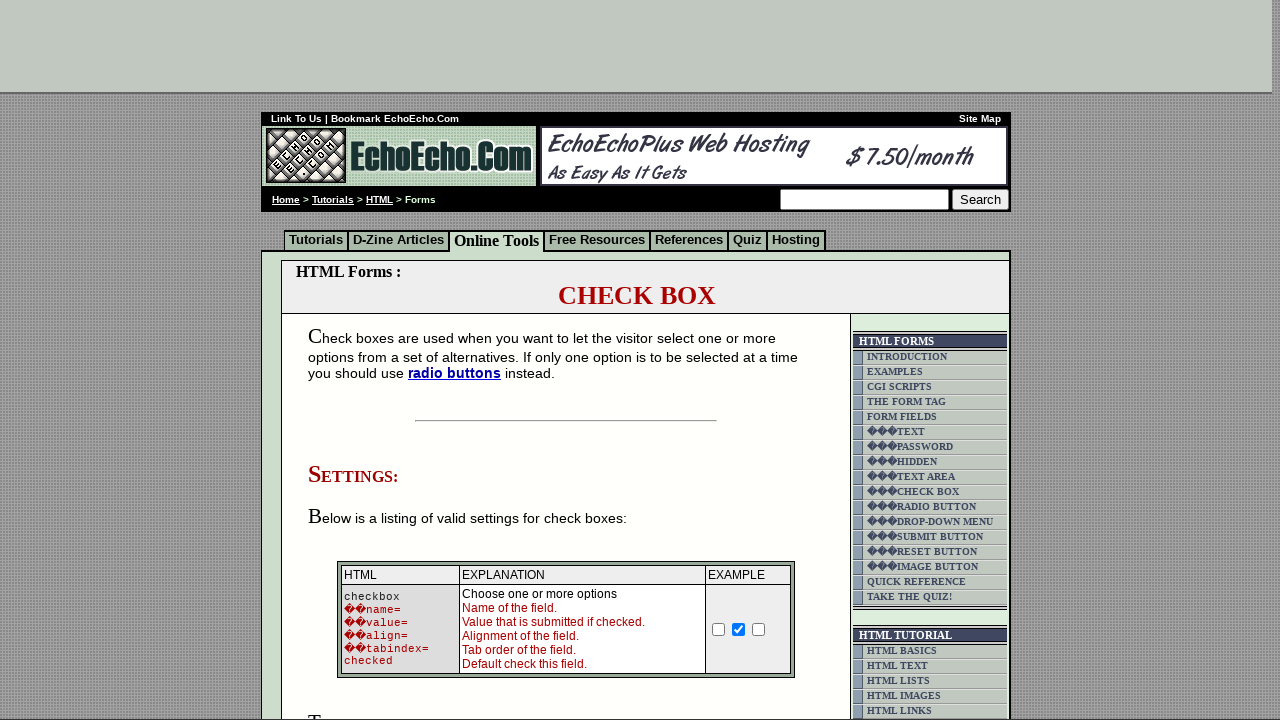

Identified checked checkbox: Butter
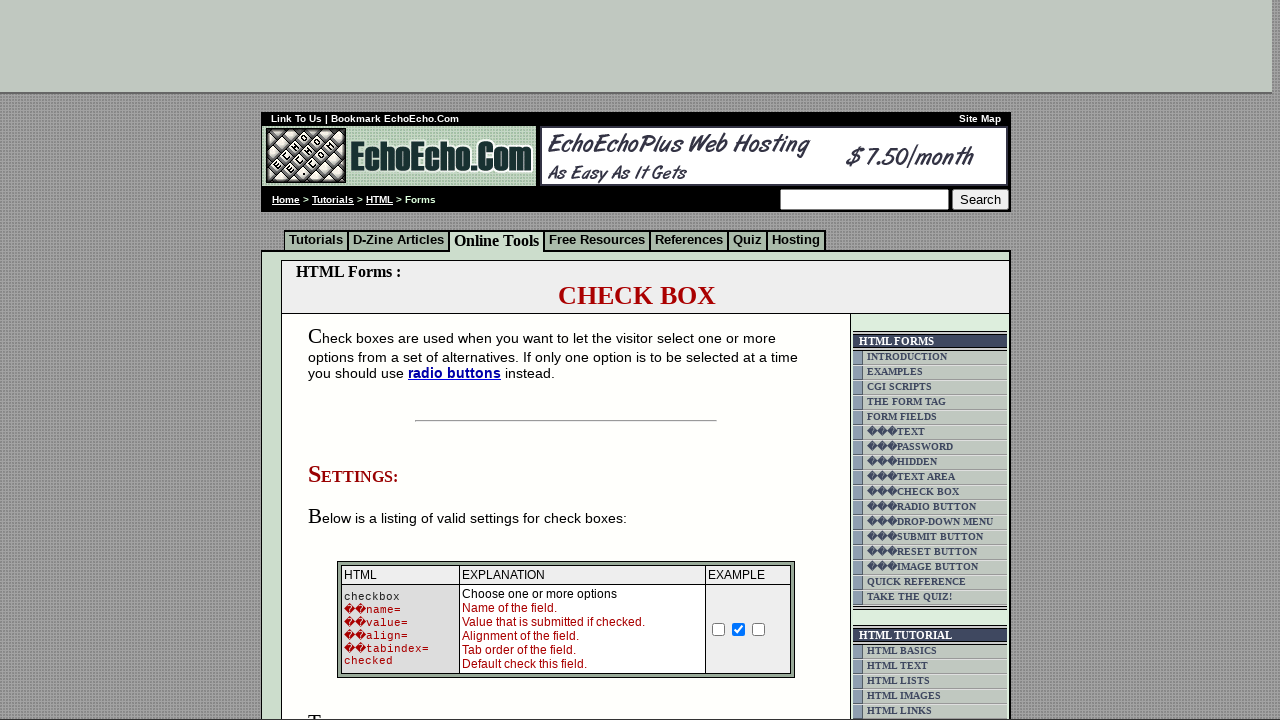

Identified unchecked checkbox: Cheese
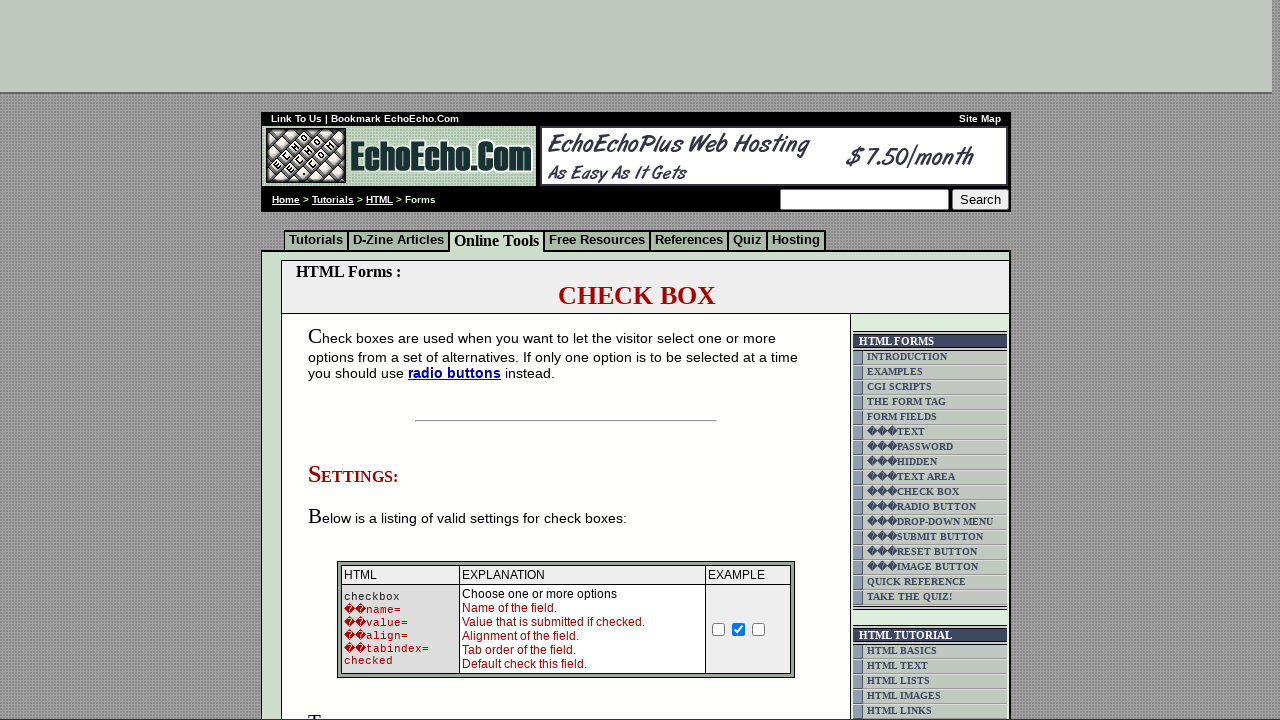

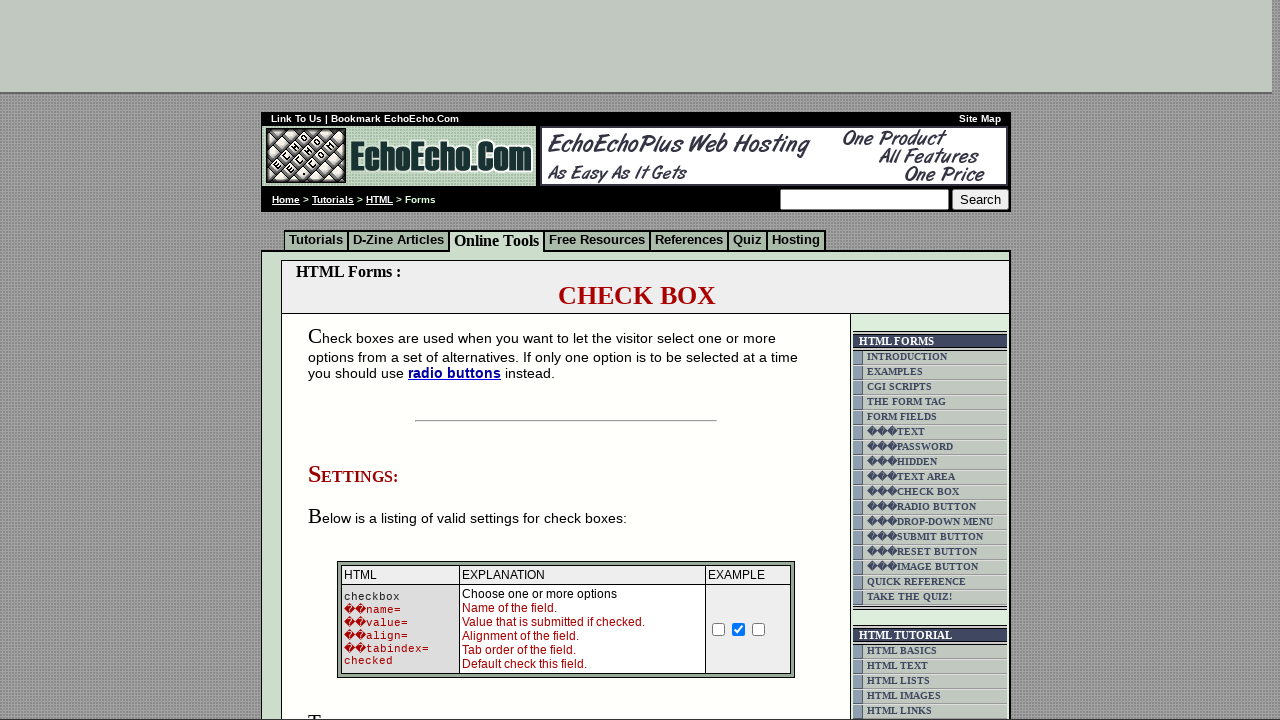